Tests dropdown selection by selecting an option using its value attribute (bmw) from a cars dropdown menu.

Starting URL: https://automationtesting.co.uk/dropdown.html

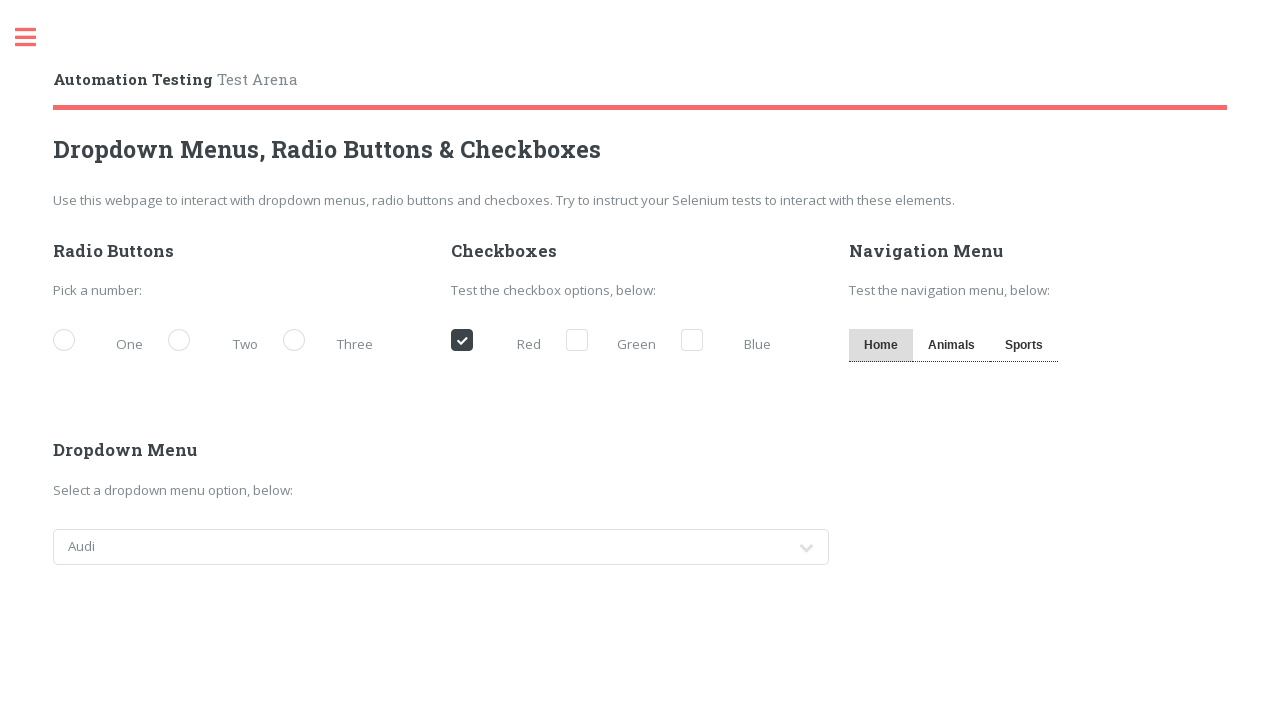

Navigated to dropdown test page
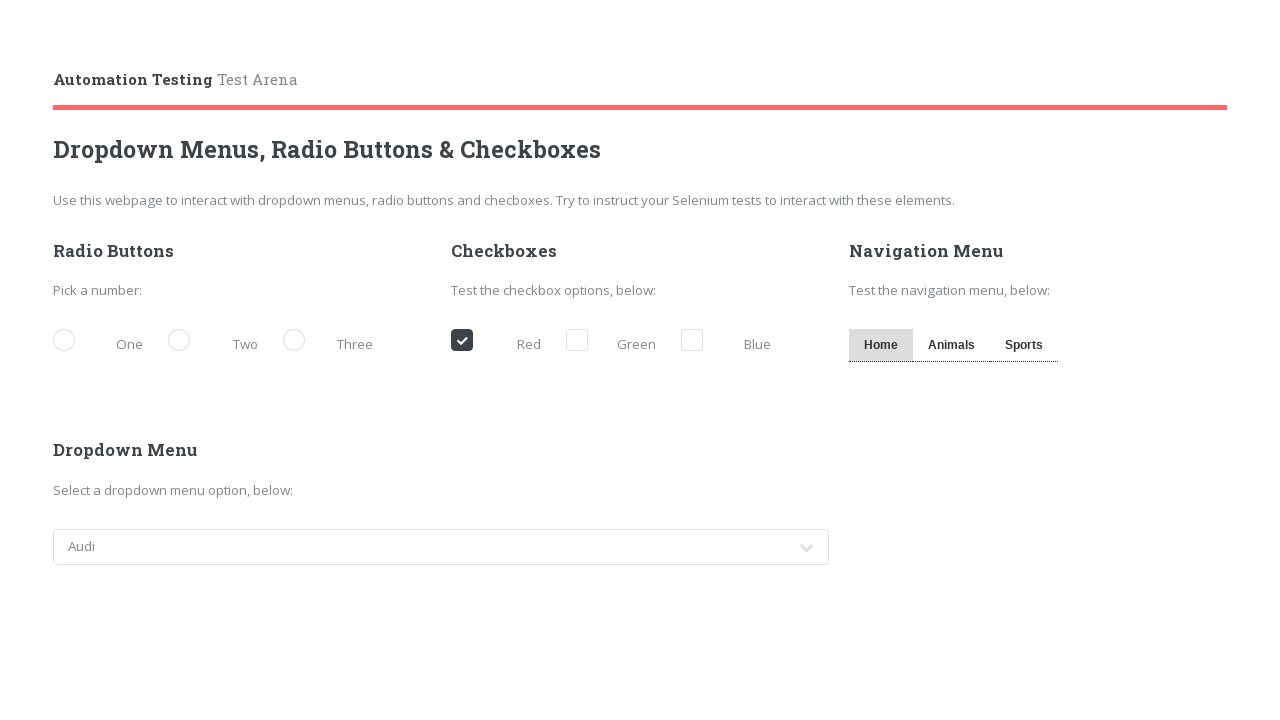

Selected 'bmw' option from cars dropdown by value attribute on #cars
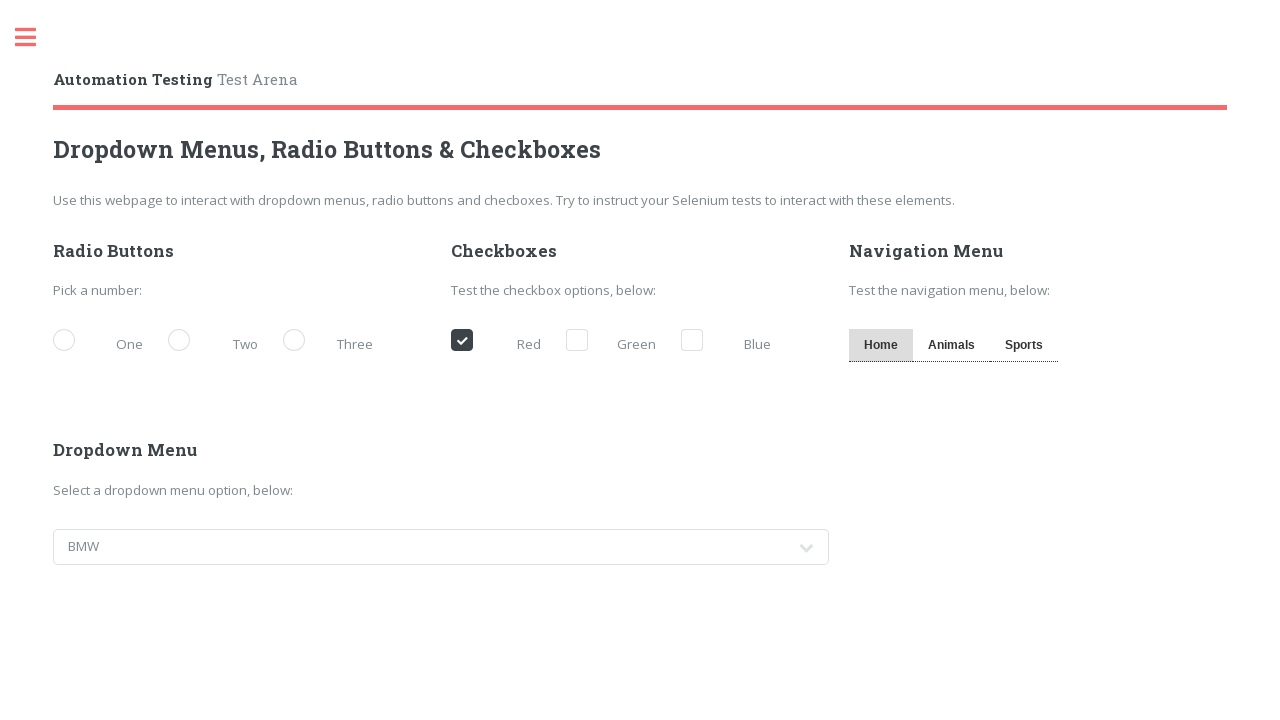

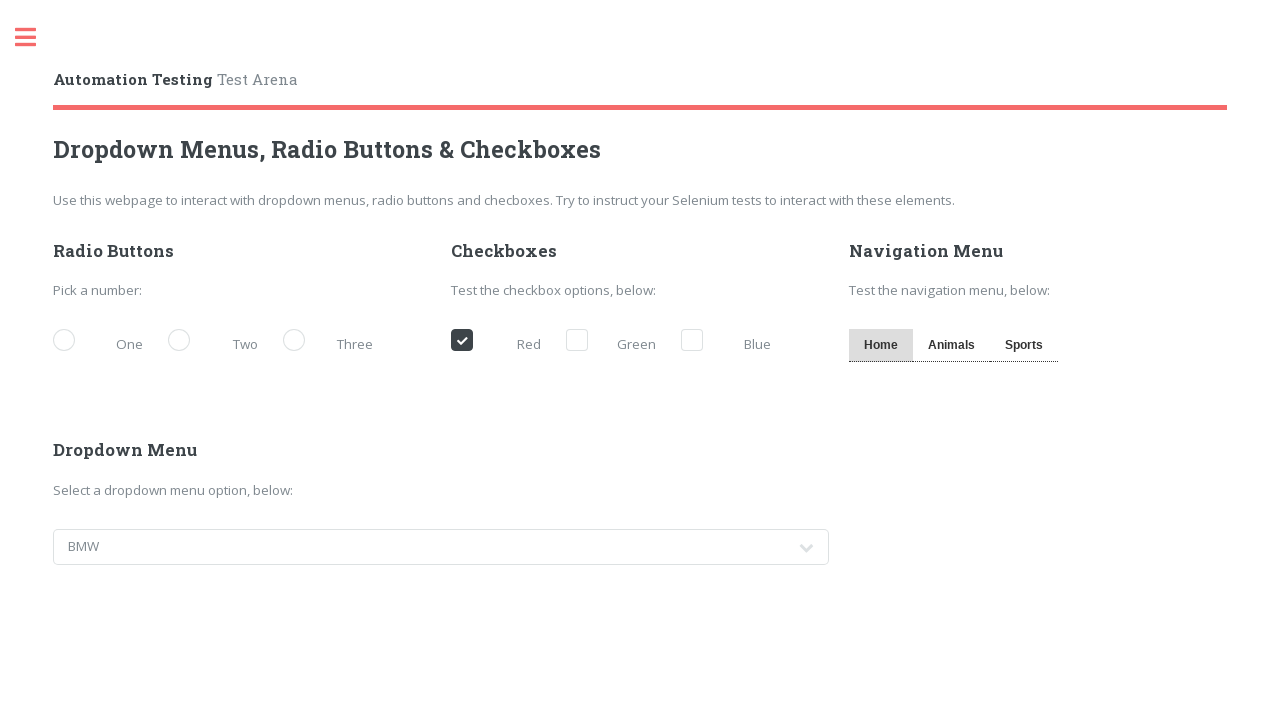